Tests various invisible wait conditions and then clicks Start button to trigger the loading animation.

Starting URL: http://the-internet.herokuapp.com/dynamic_loading/2

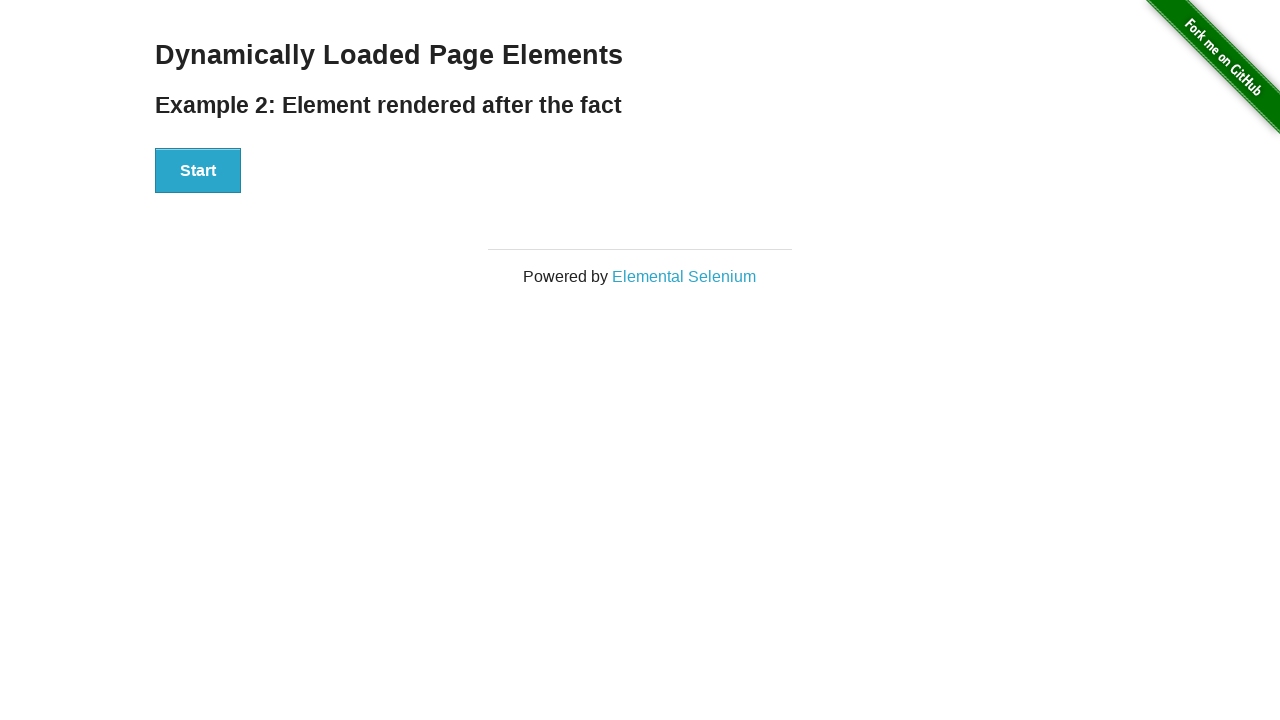

Waited for 'Hello World!' element to be hidden
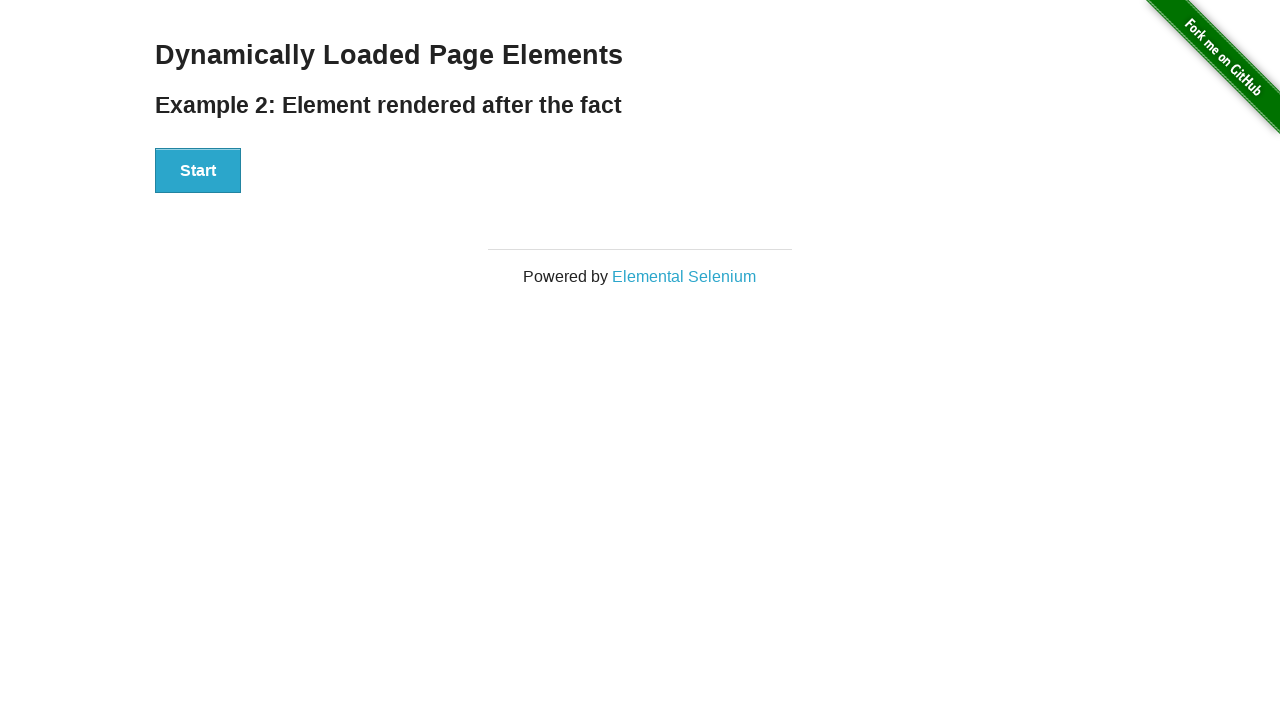

Waited for loading indicator to be hidden
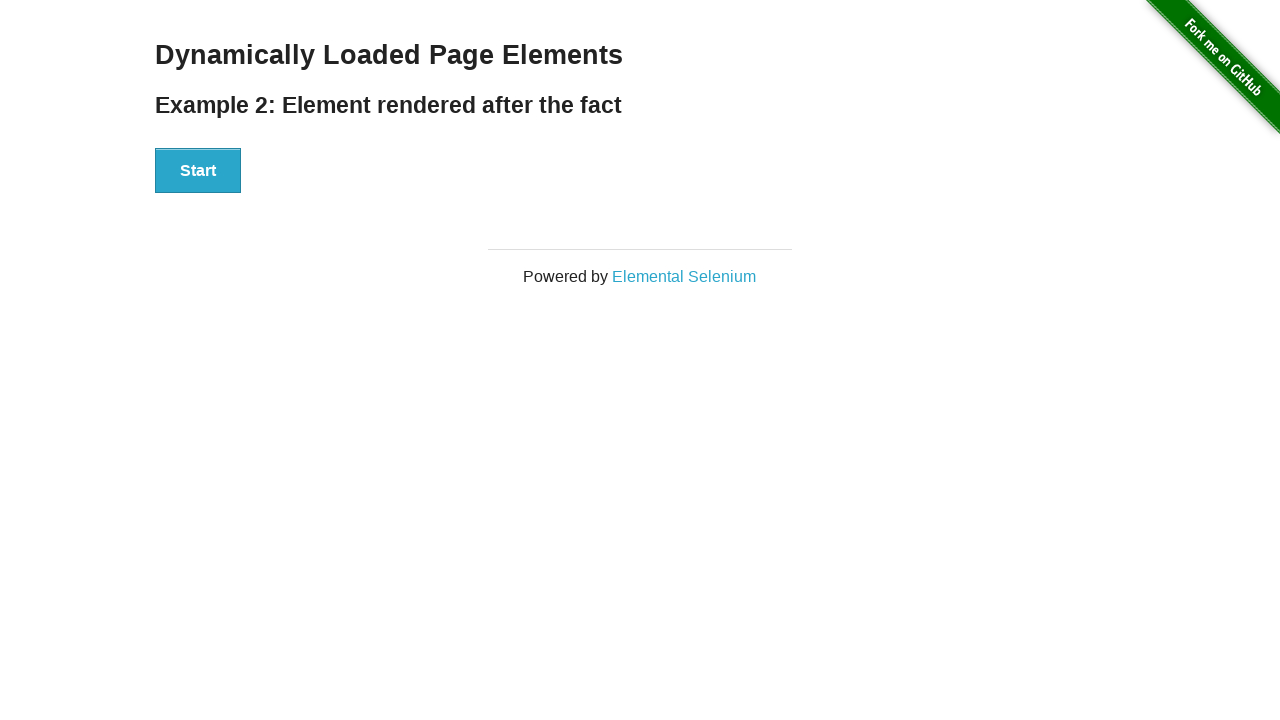

Clicked the Start button to trigger loading animation at (198, 171) on xpath=//button[text()='Start']
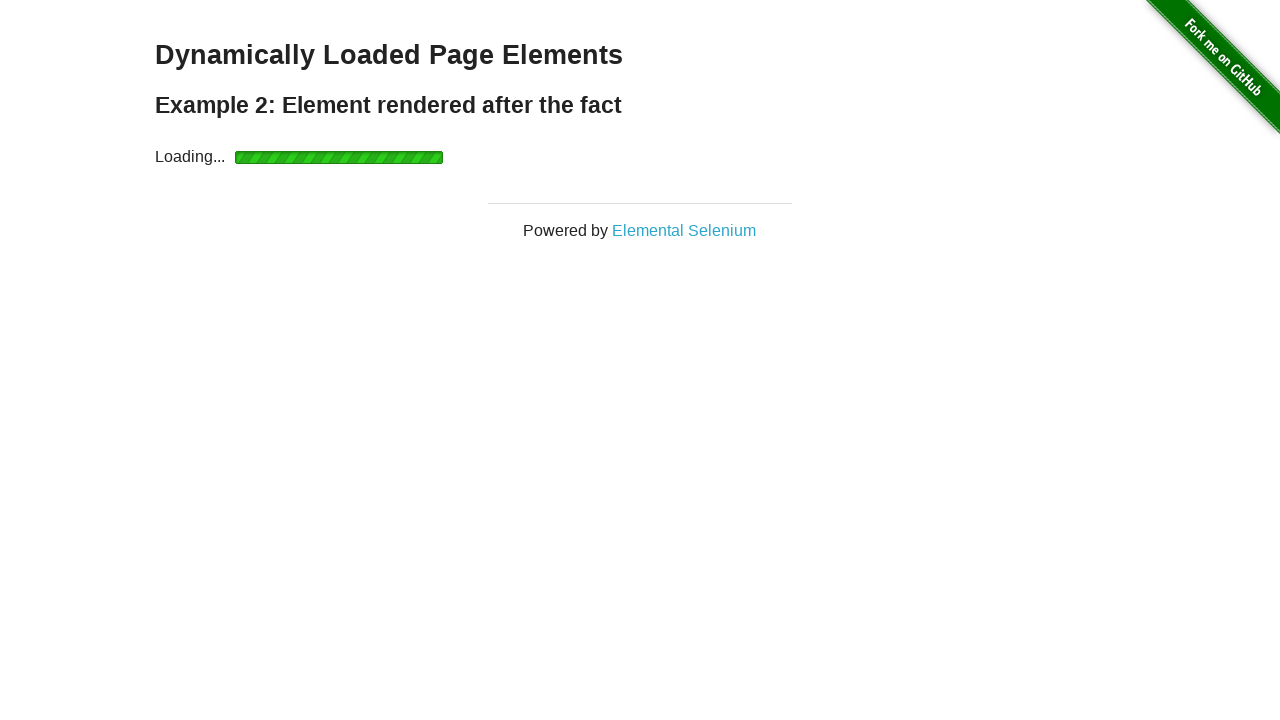

Waited for loading indicator to become hidden after clicking Start
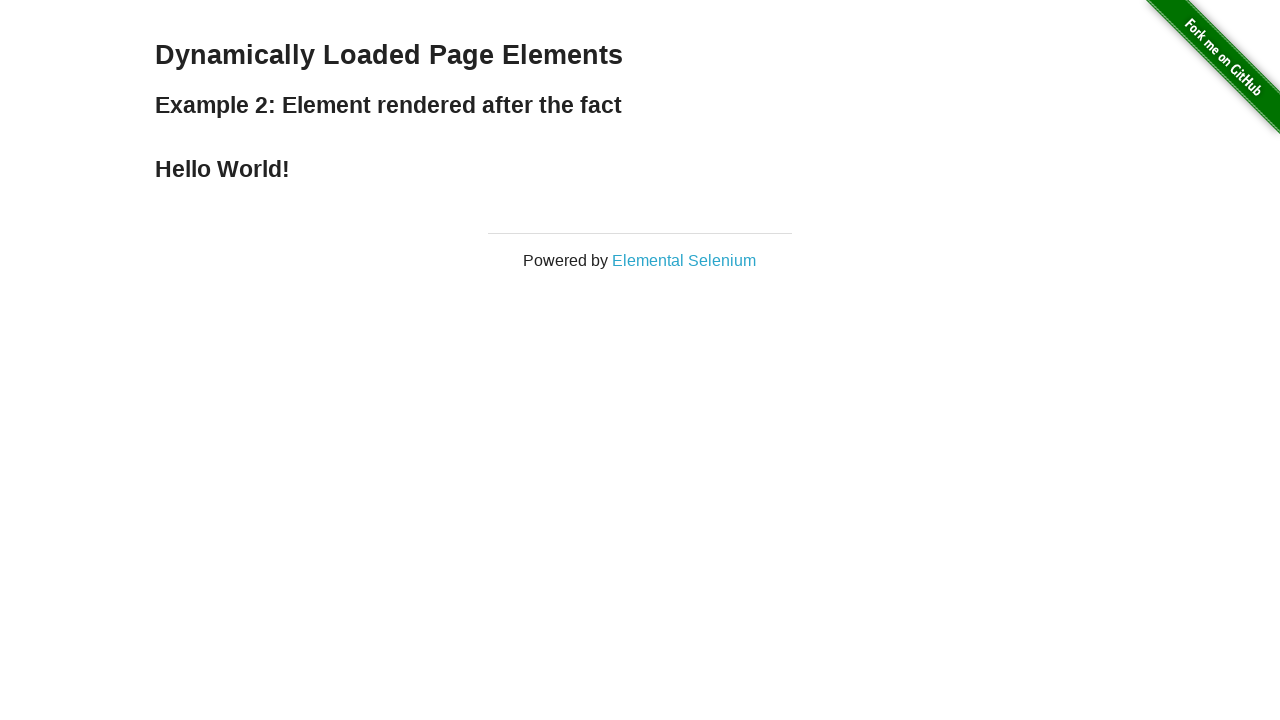

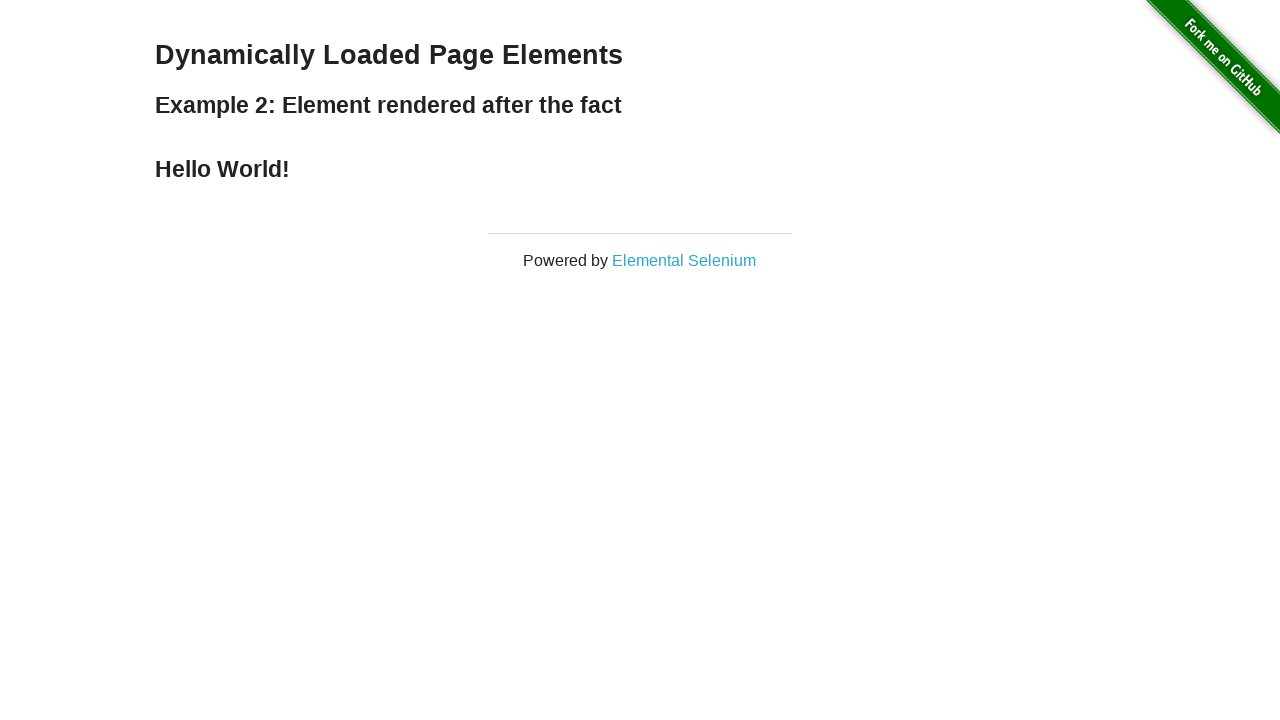